Tests dropdown selection by value, selecting Option 1 using value attribute

Starting URL: https://the-internet.herokuapp.com/dropdown

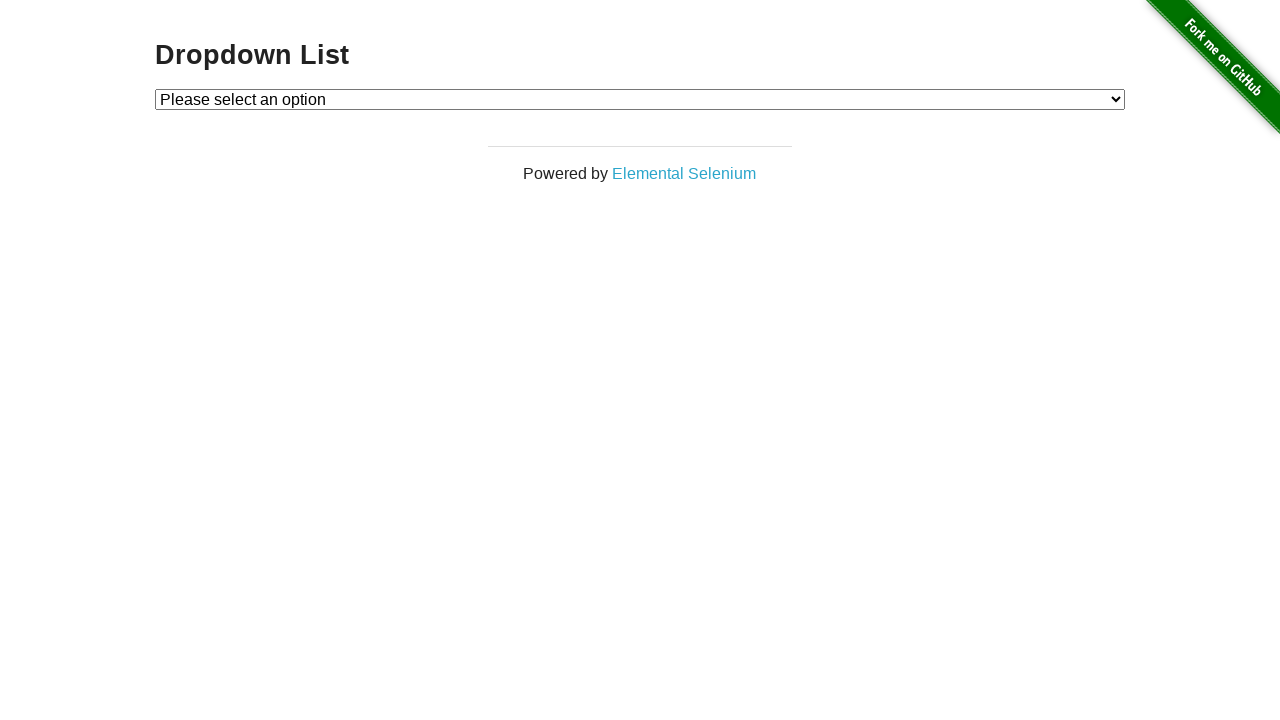

Navigated to dropdown test page
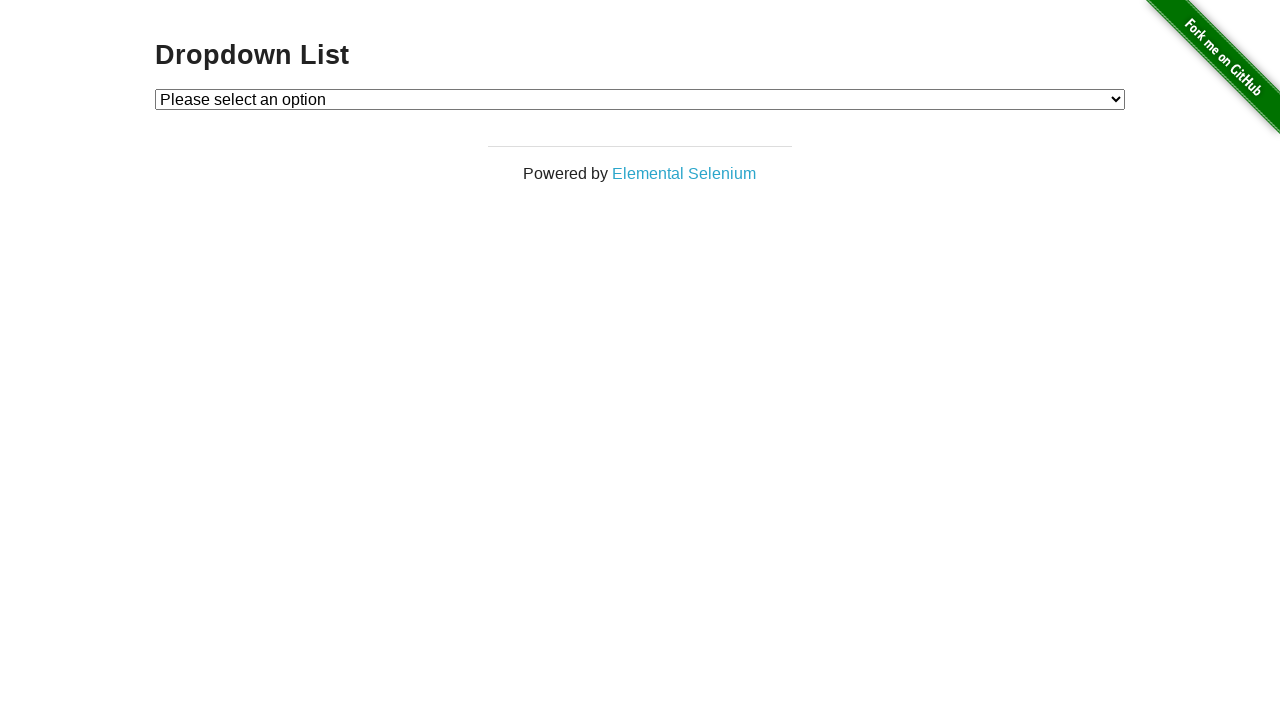

Located dropdown element
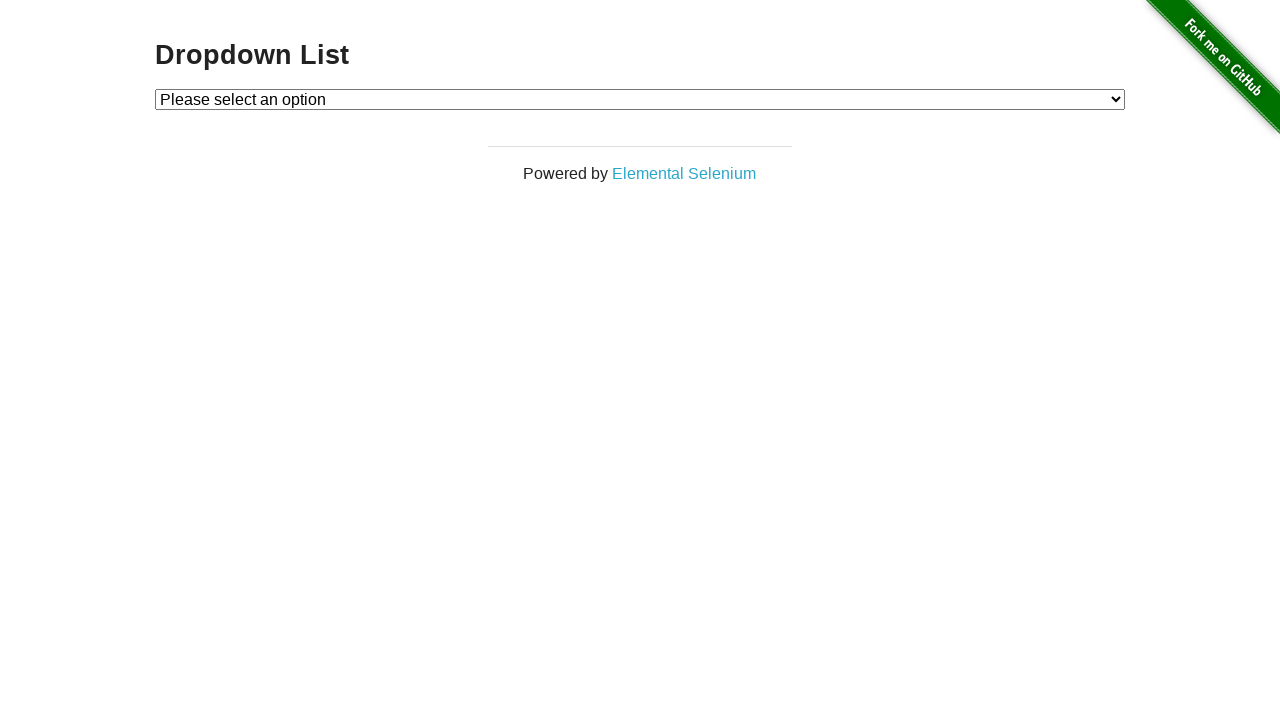

Selected Option 1 using value attribute on select#dropdown
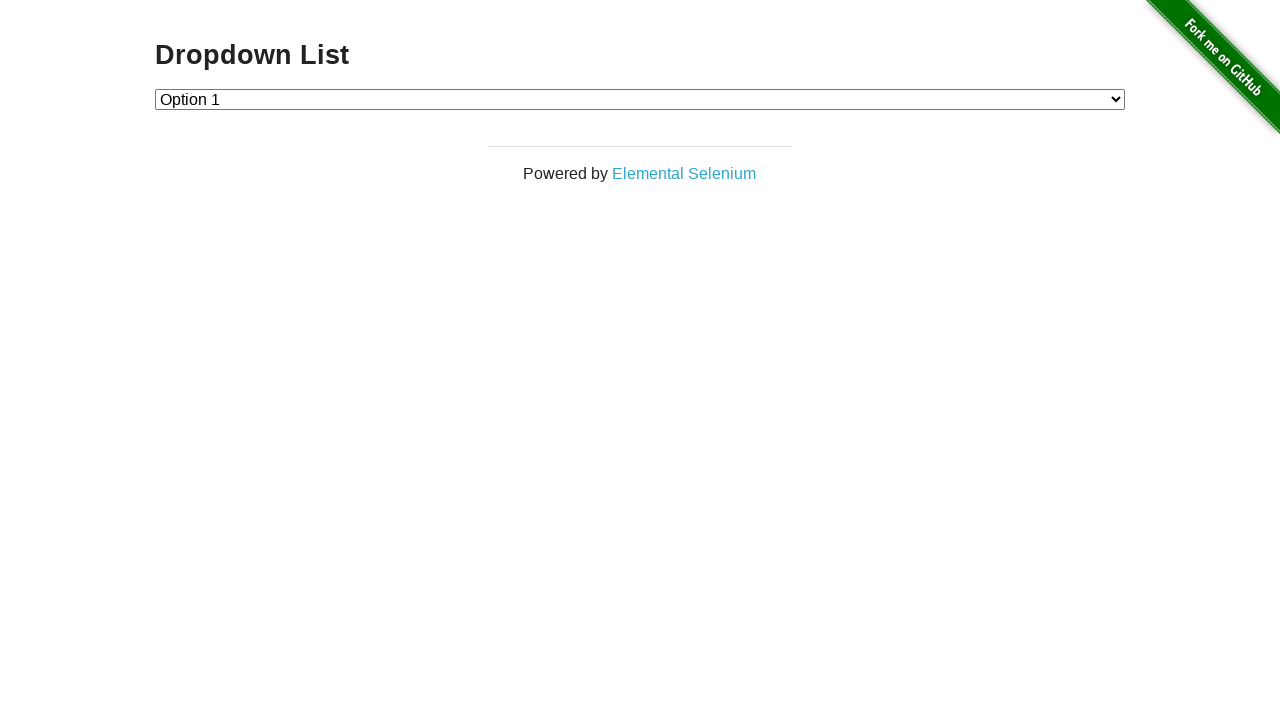

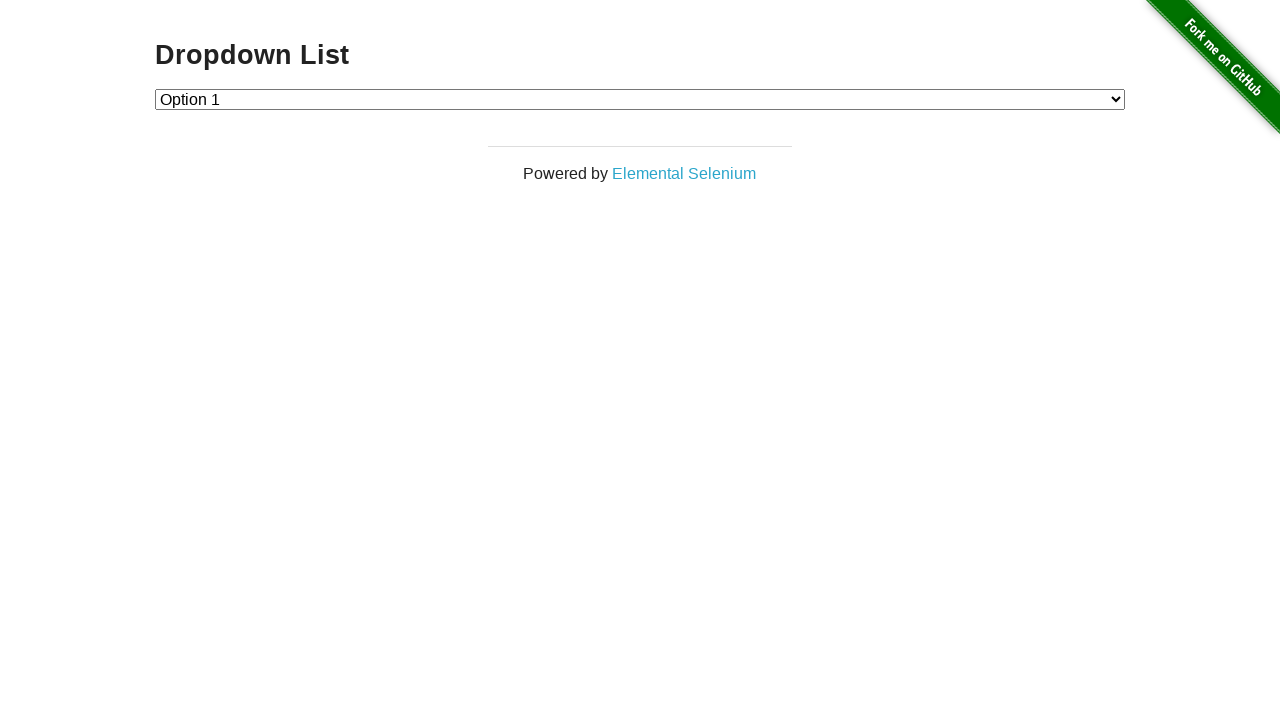